Verifies the Playwright homepage has "Playwright" in the title, checks the "Get started" link points to /docs/intro, clicks it, and verifies navigation to the intro page.

Starting URL: https://playwright.dev

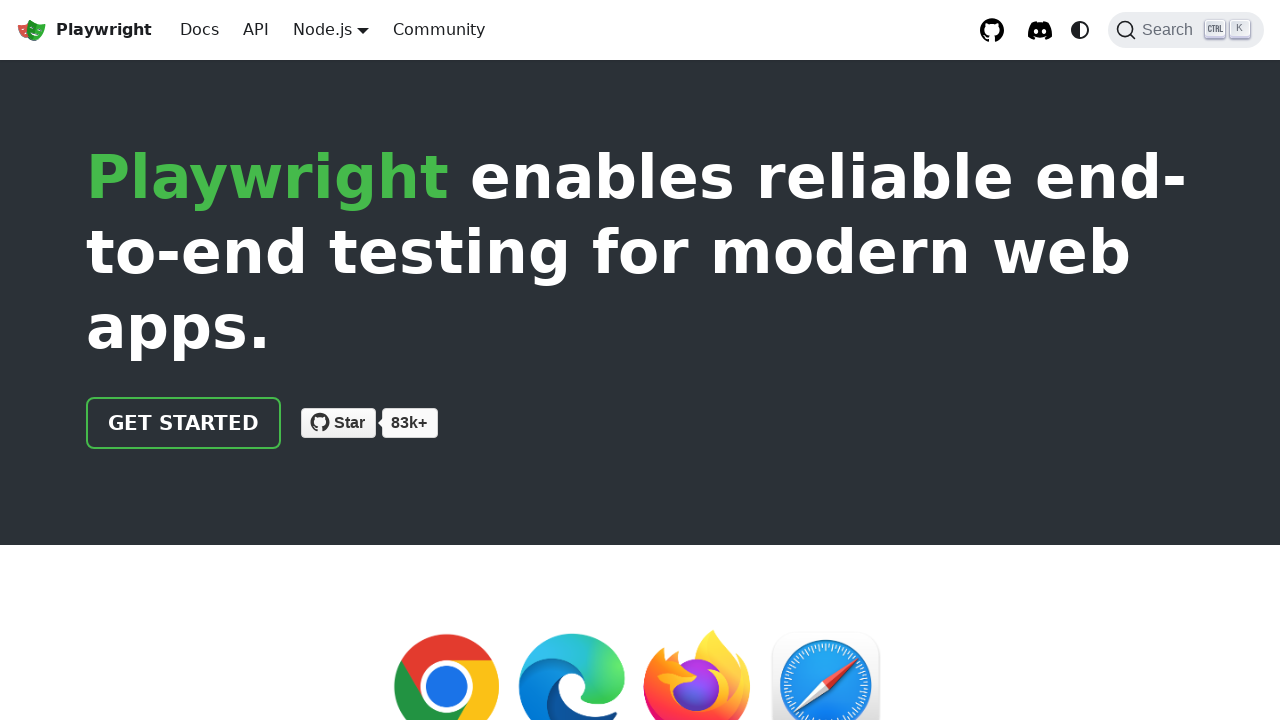

Located the 'Get started' link on the homepage
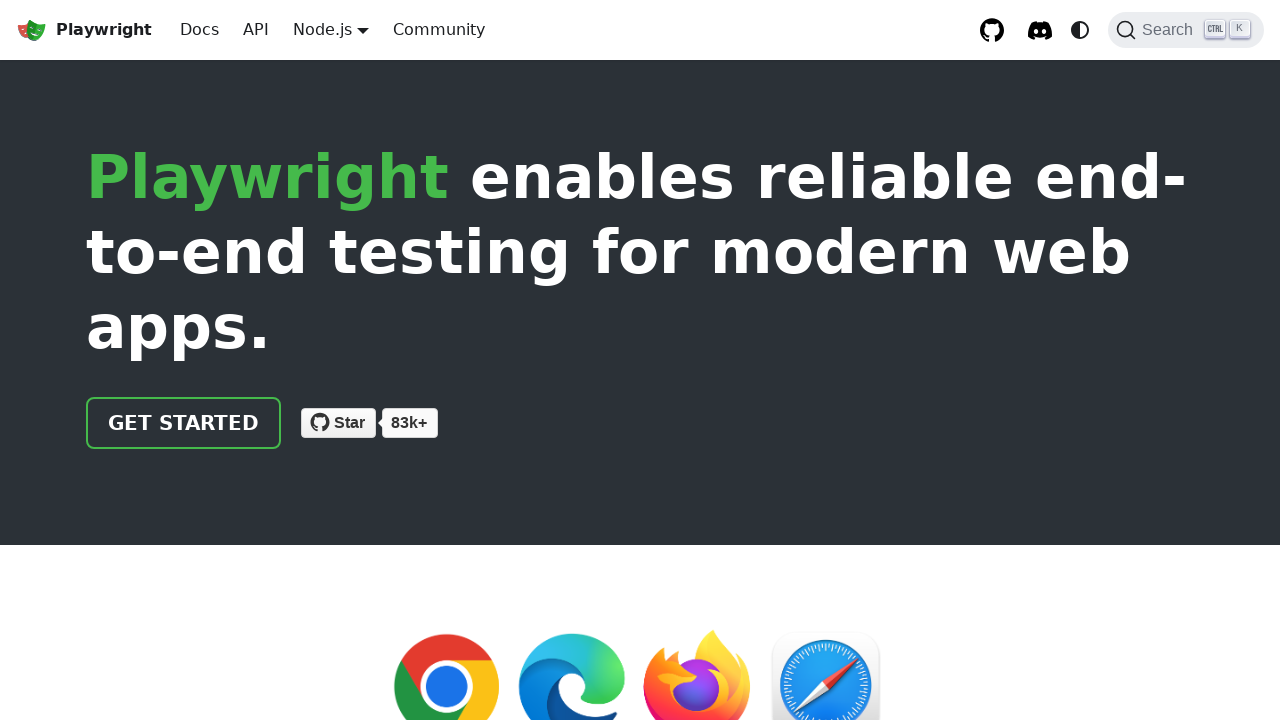

Clicked the 'Get started' link at (184, 423) on internal:role=link[name="Get started"i]
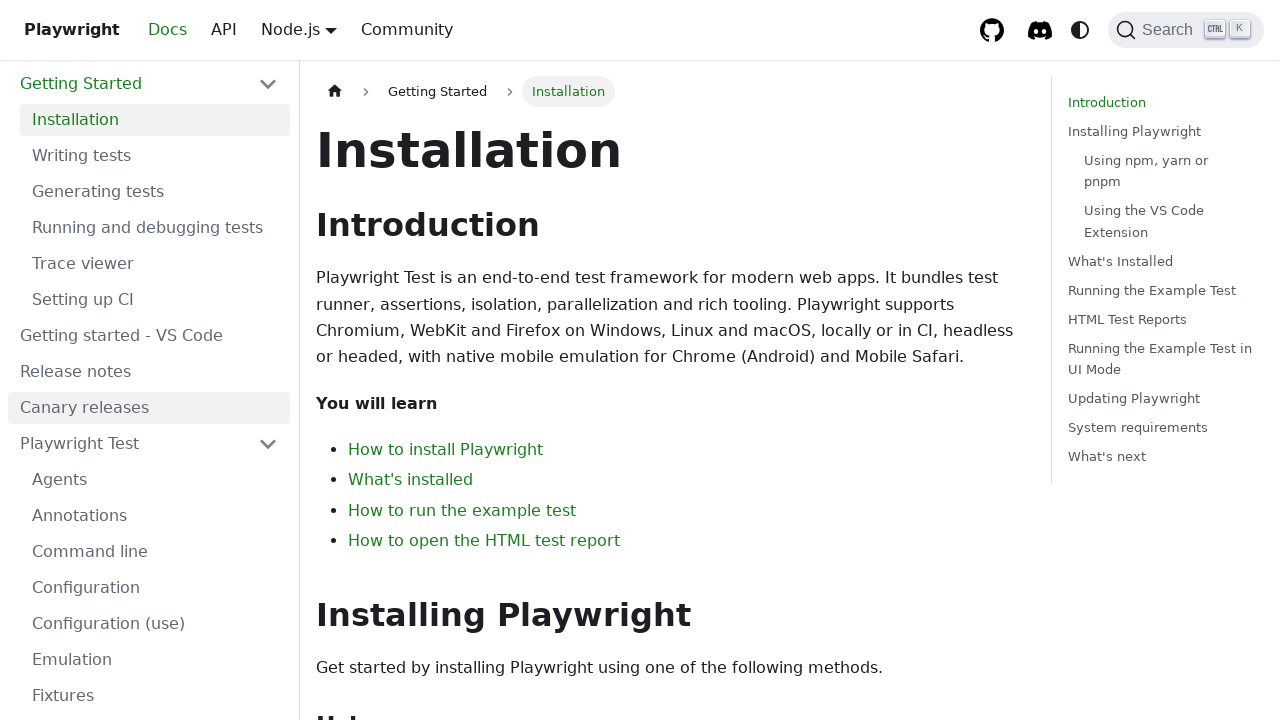

Navigated to the intro page successfully
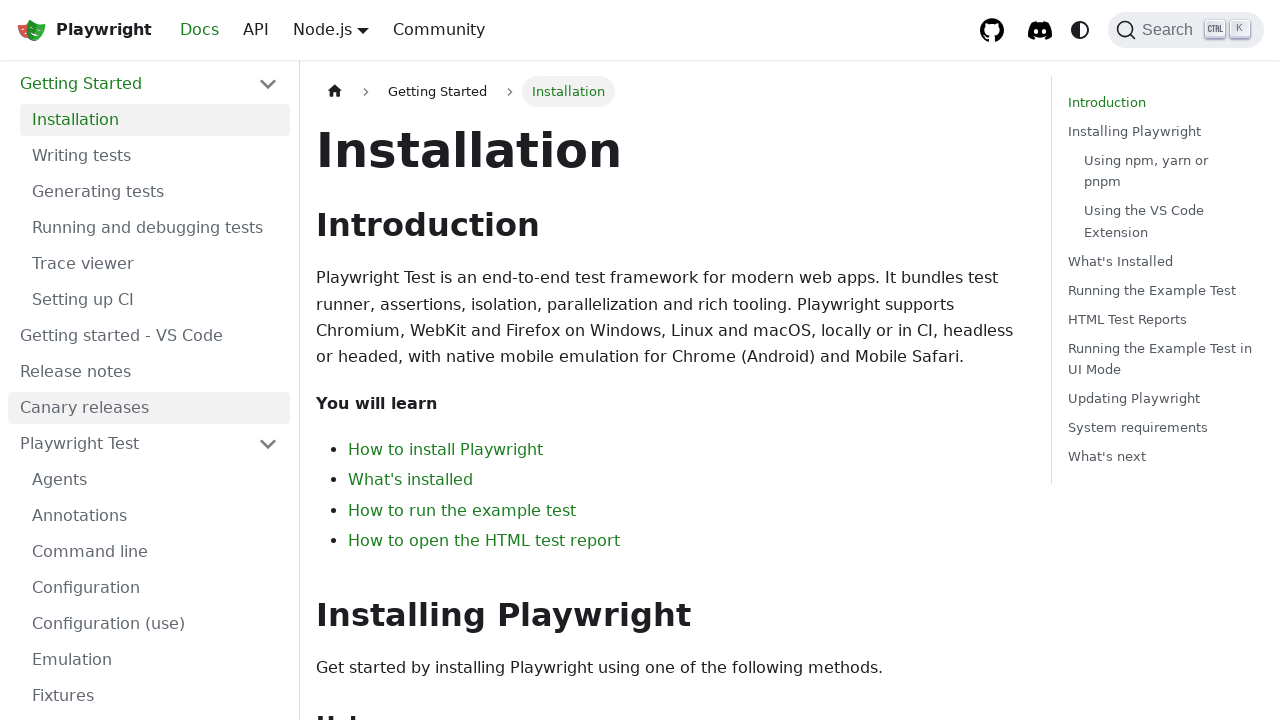

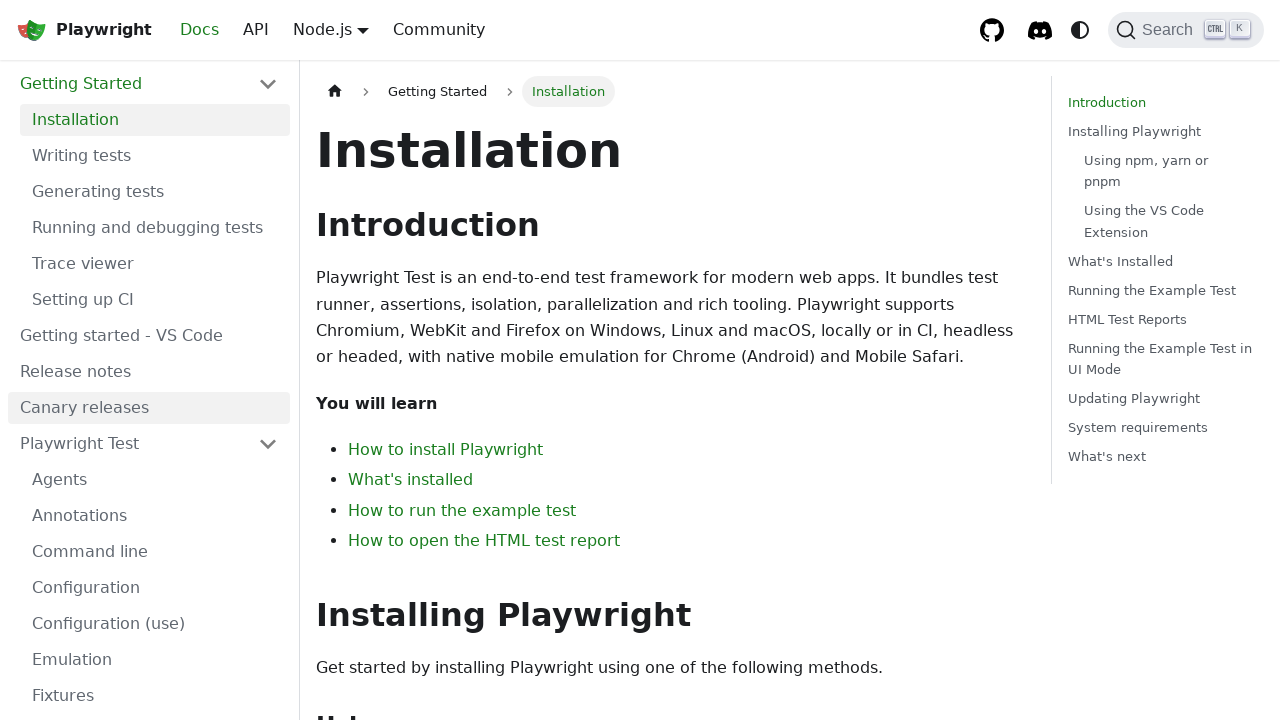